Tests reveal input with custom wait by clicking reveal, waiting for interactability, and entering text

Starting URL: https://www.selenium.dev/selenium/web/dynamic.html

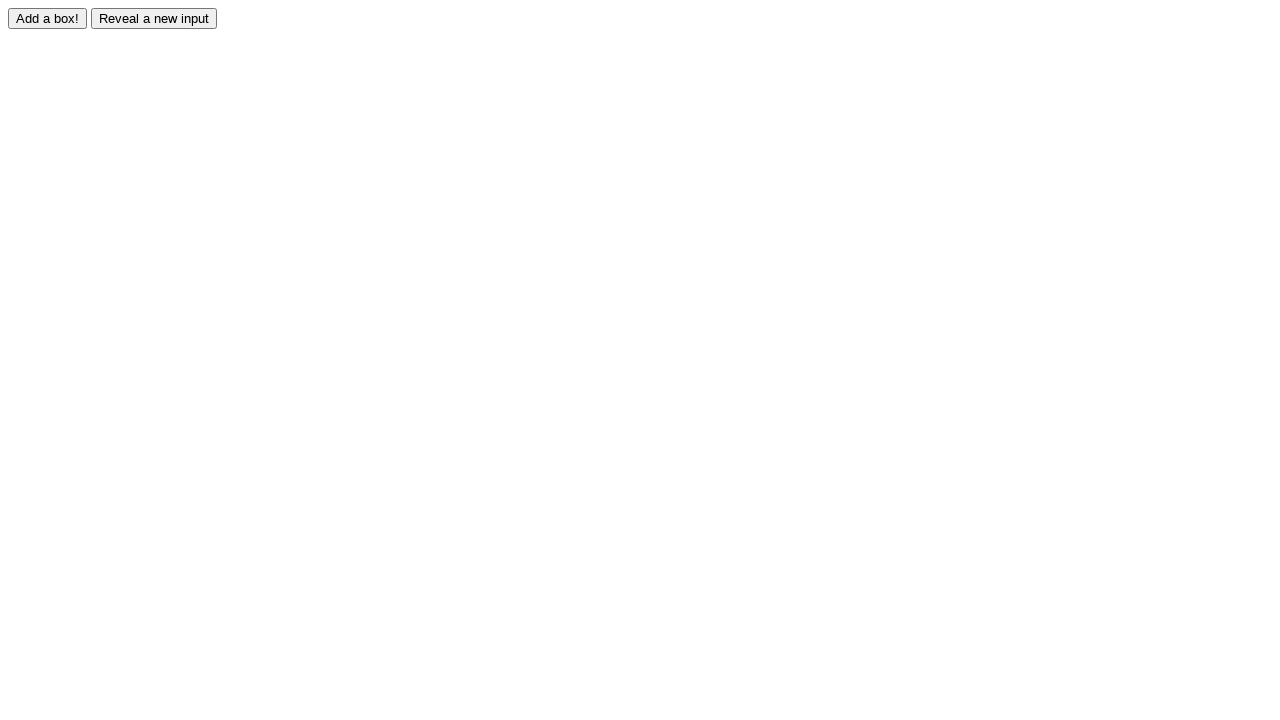

Clicked reveal button to show hidden input at (154, 18) on input#reveal
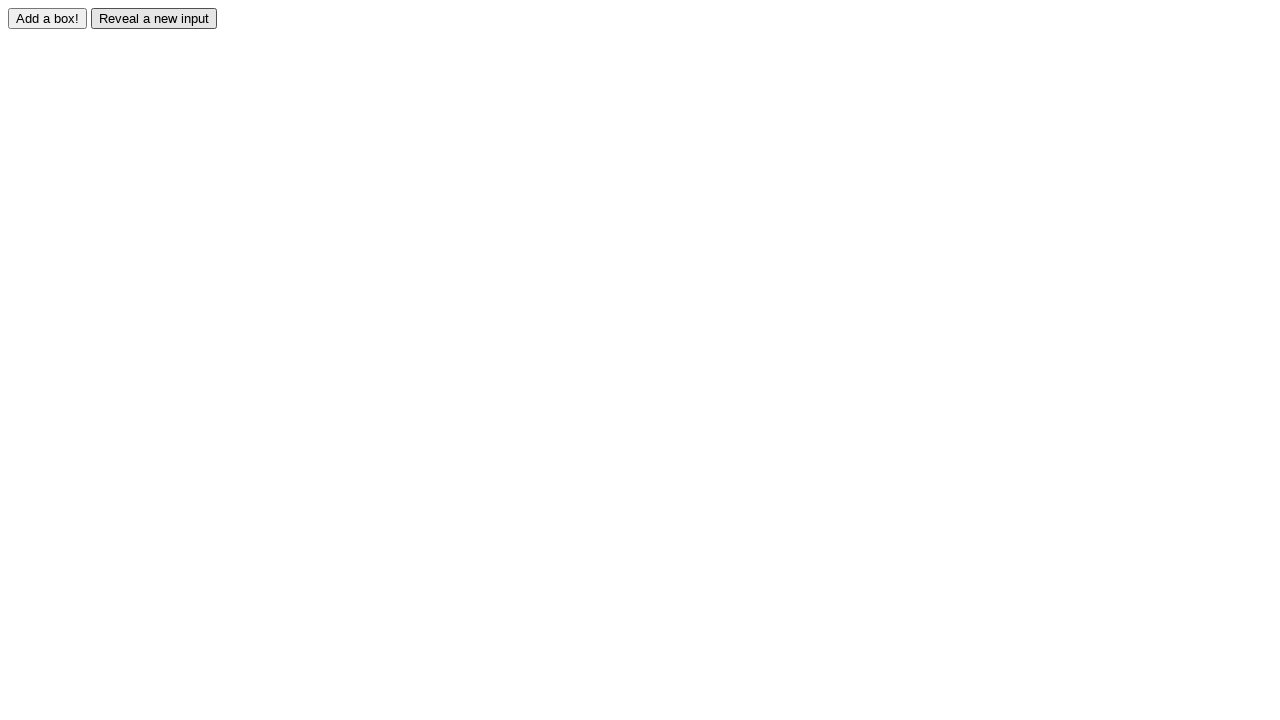

Hidden input became visible after reveal button click
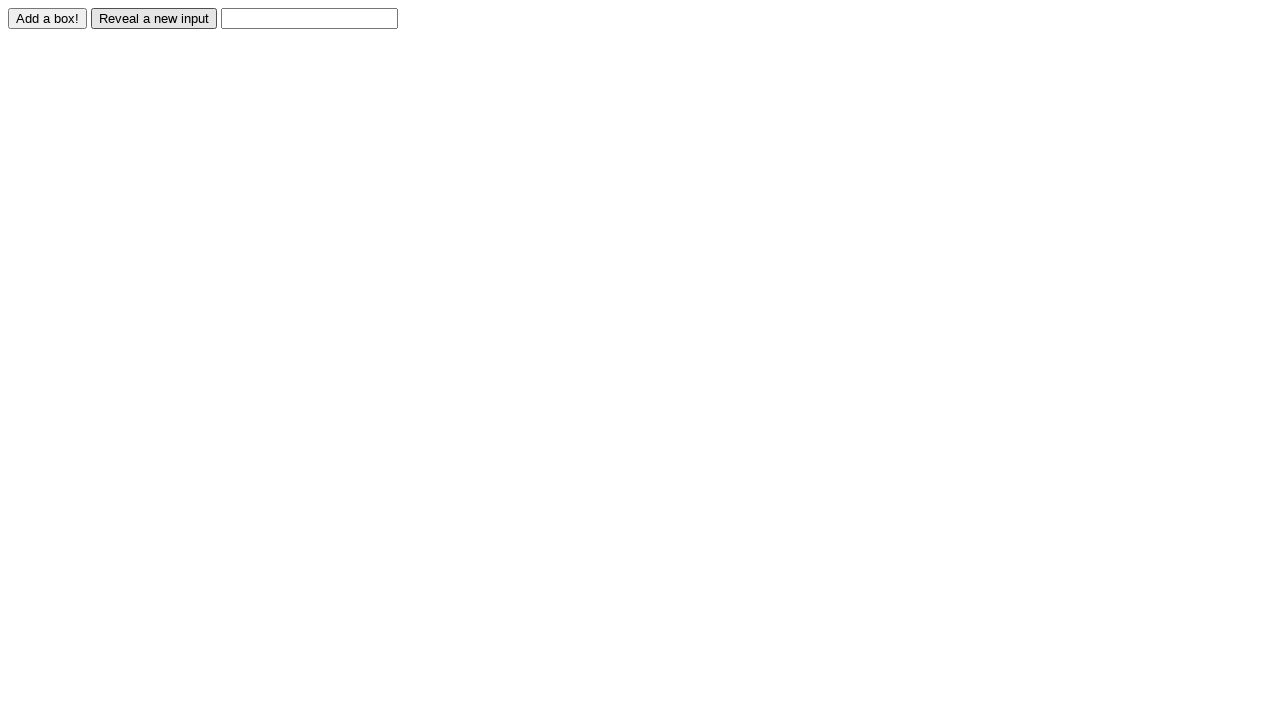

Filled revealed input field with 'test' on input#revealed
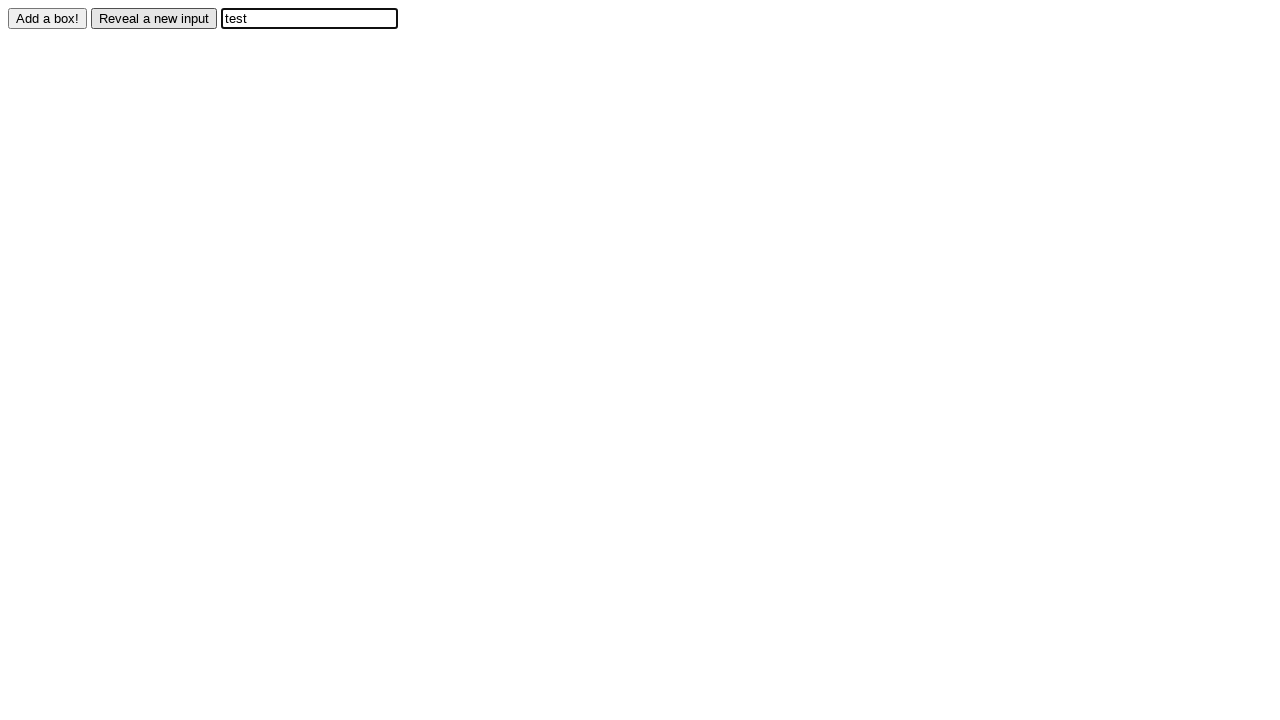

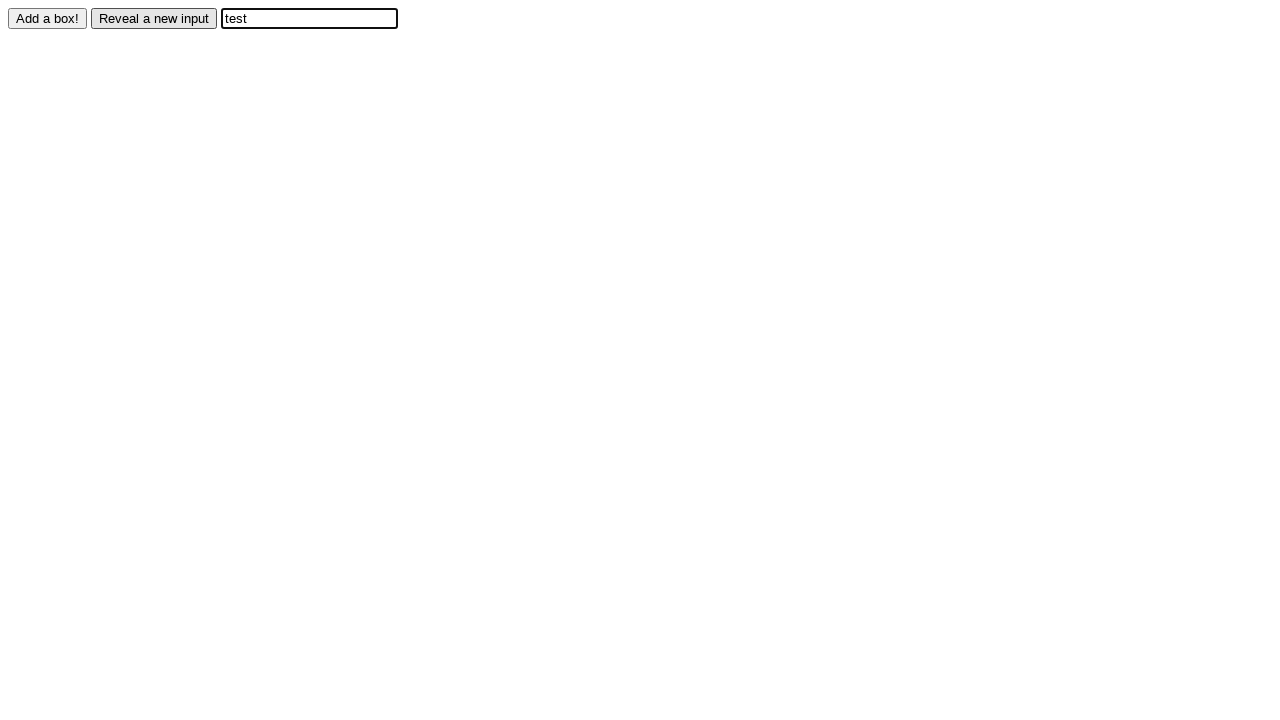